Demonstrates storing an element reference to perform multiple operations (clear and fill) on the same text field repeatedly

Starting URL: https://omayo.blogspot.com/

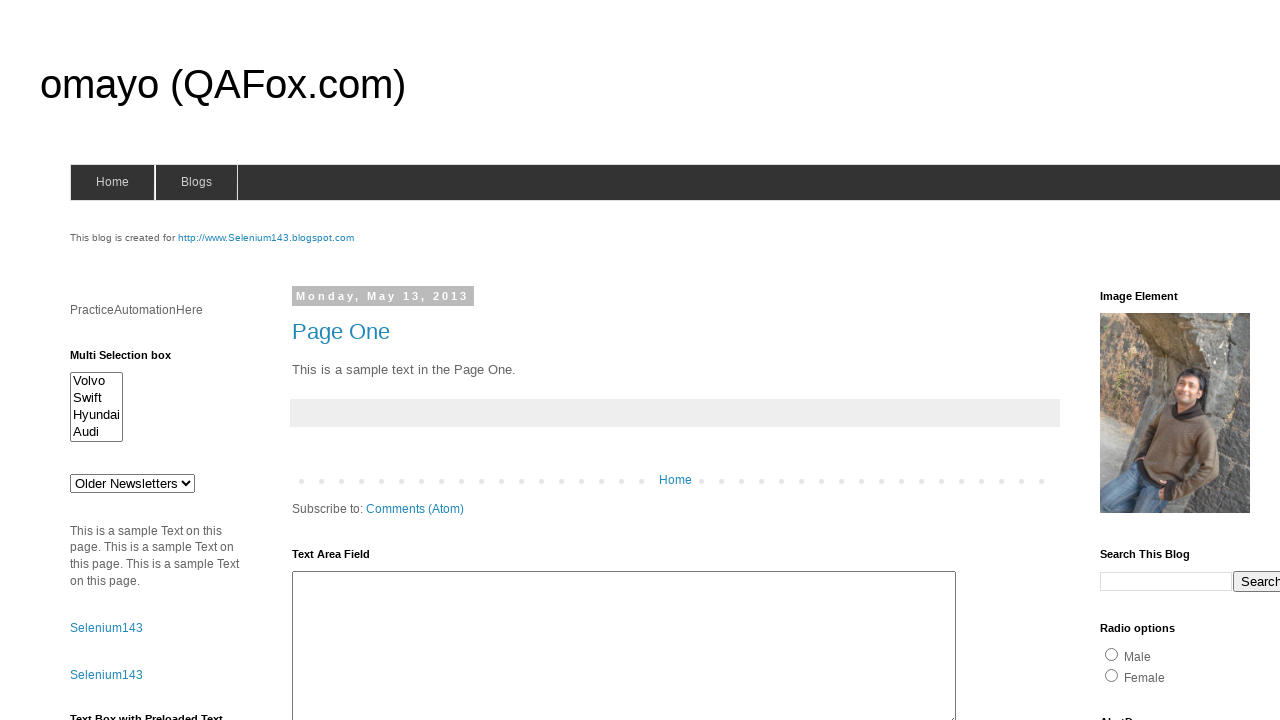

Cleared the text field #textbox1 on #textbox1
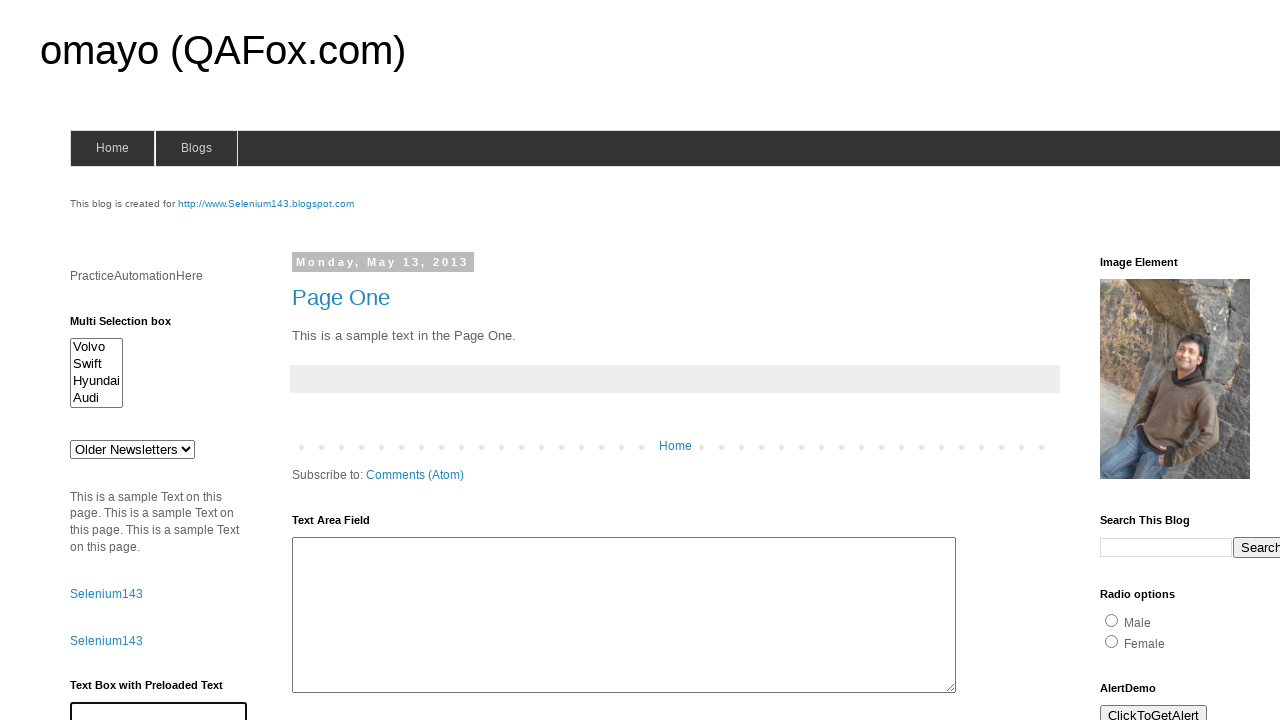

Filled text field with 'Diego' on #textbox1
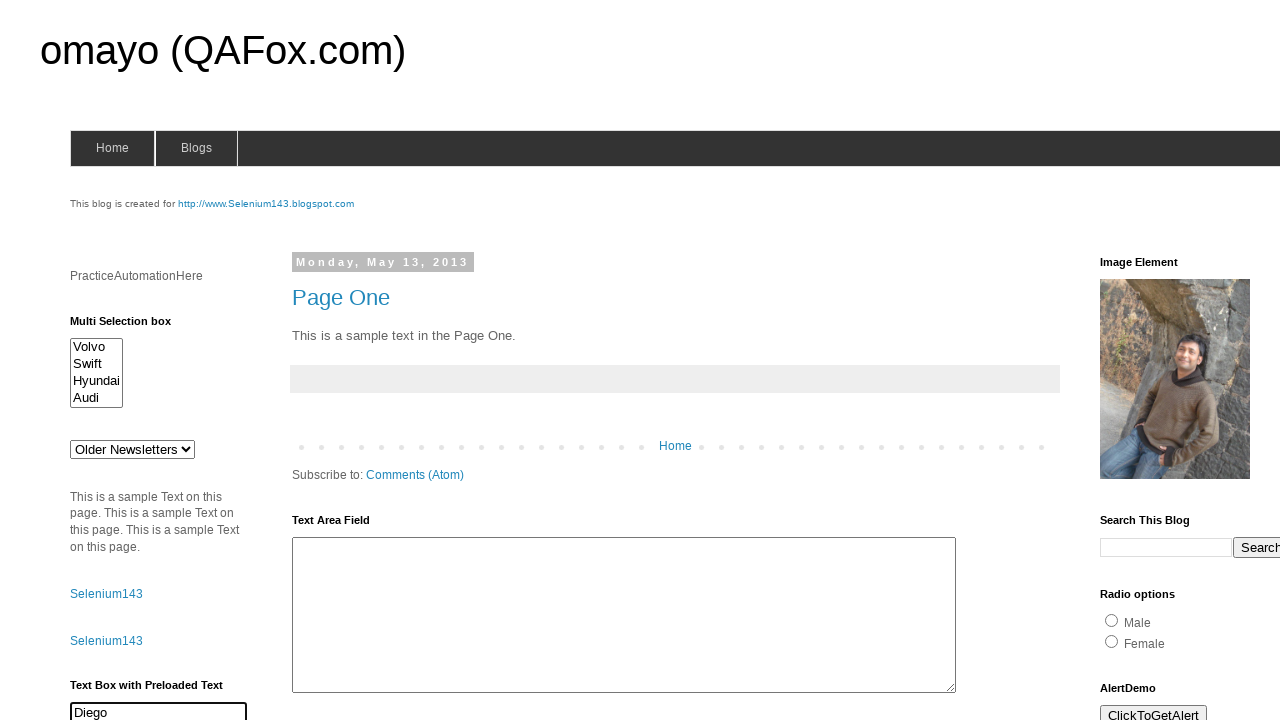

Cleared the text field #textbox1 again on #textbox1
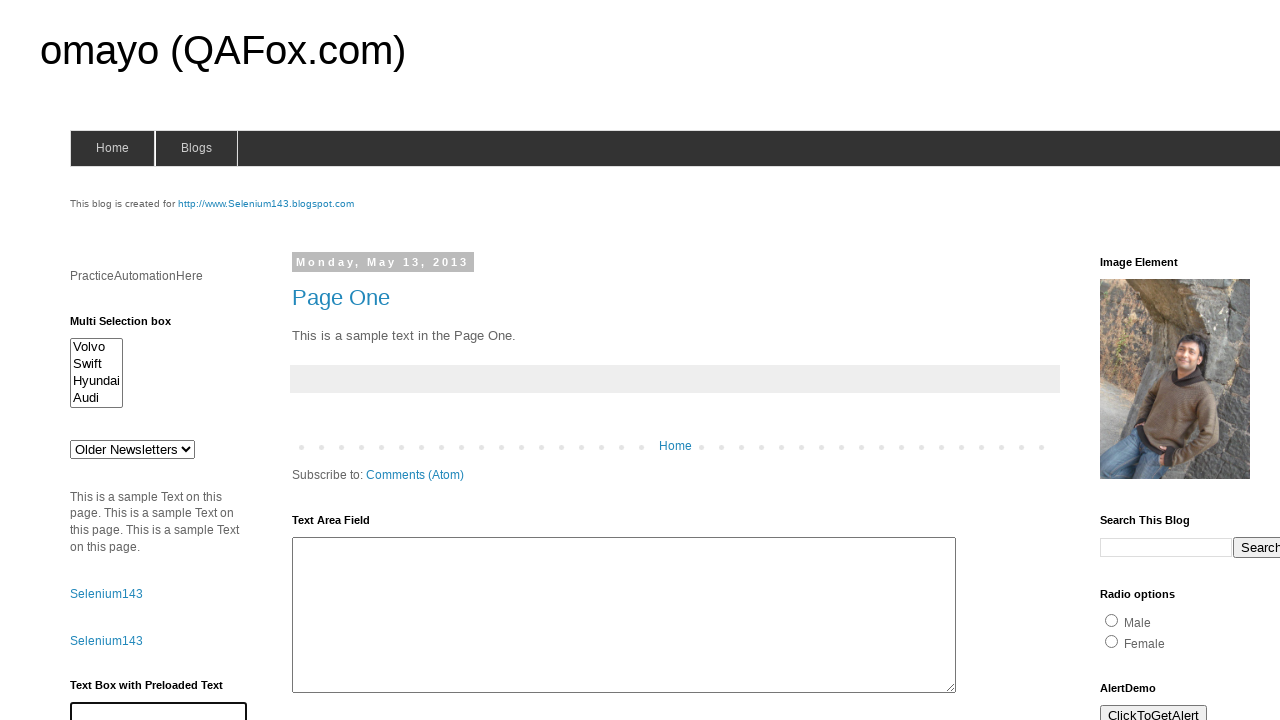

Filled text field with 'Selenium' on #textbox1
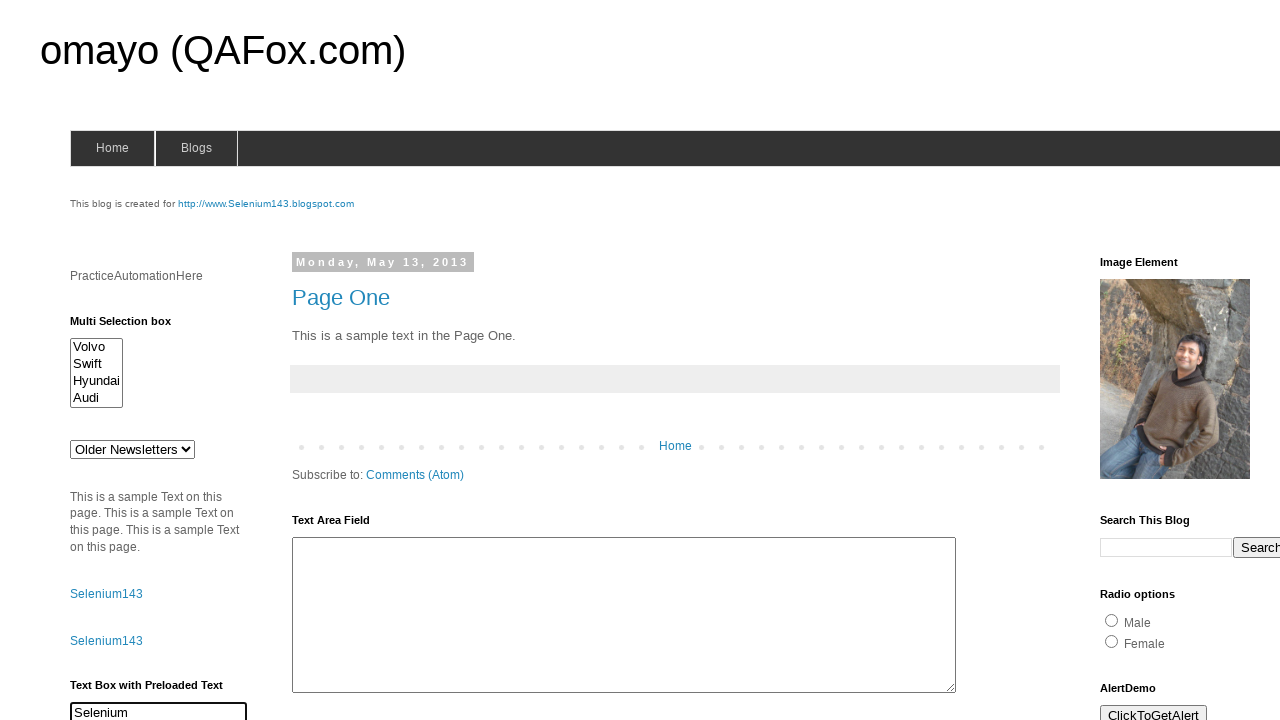

Cleared the text field #textbox1 one final time on #textbox1
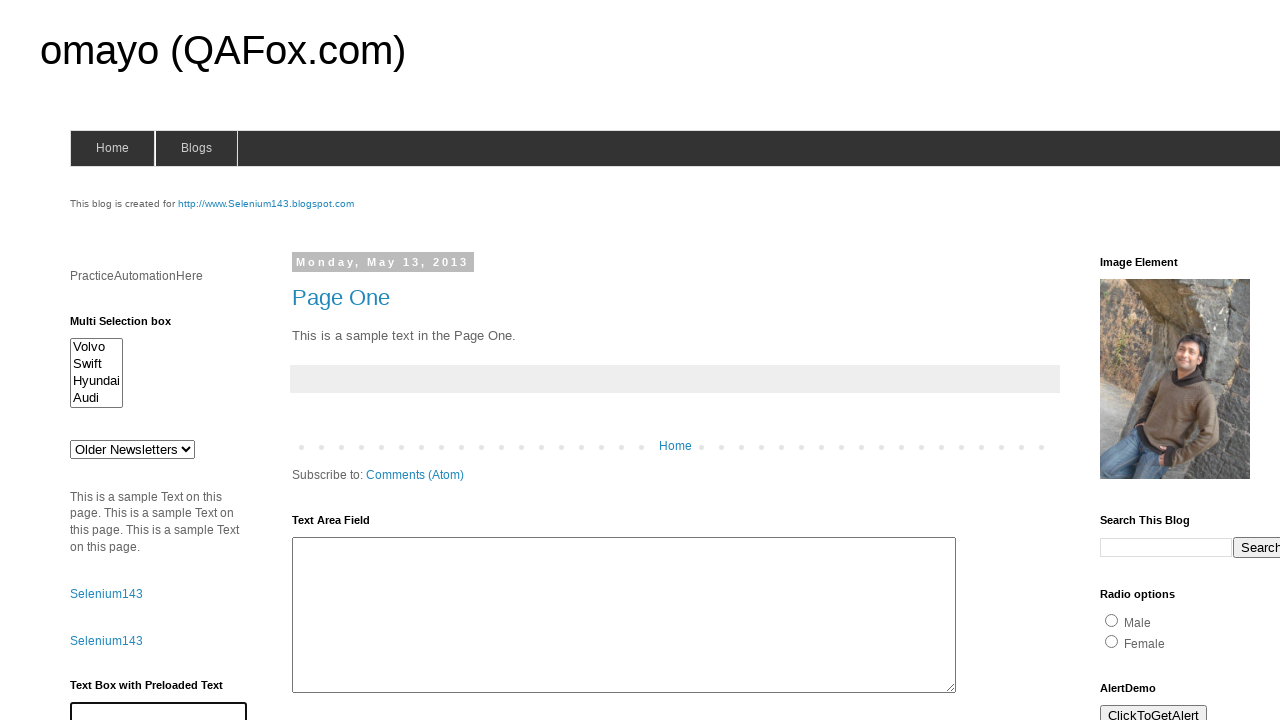

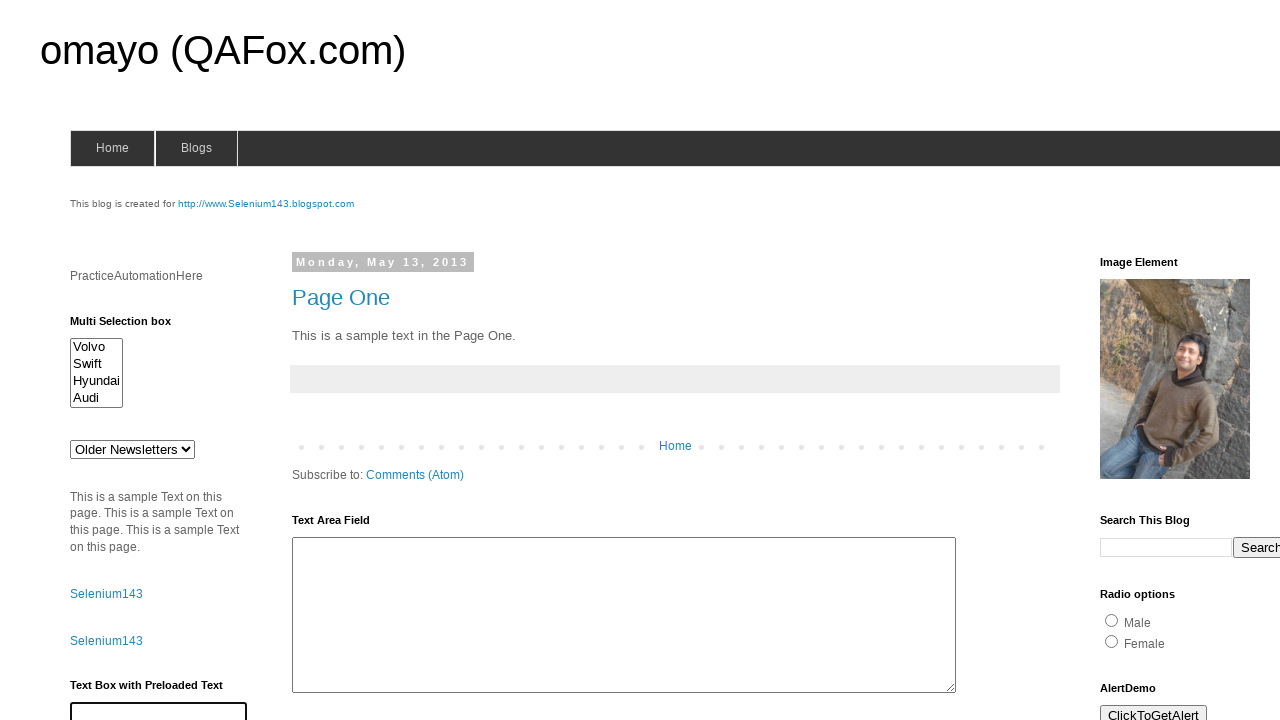